Tests the Python.org search functionality by entering "pycon" as a search query and submitting the form, then verifying results are found

Starting URL: http://www.python.org

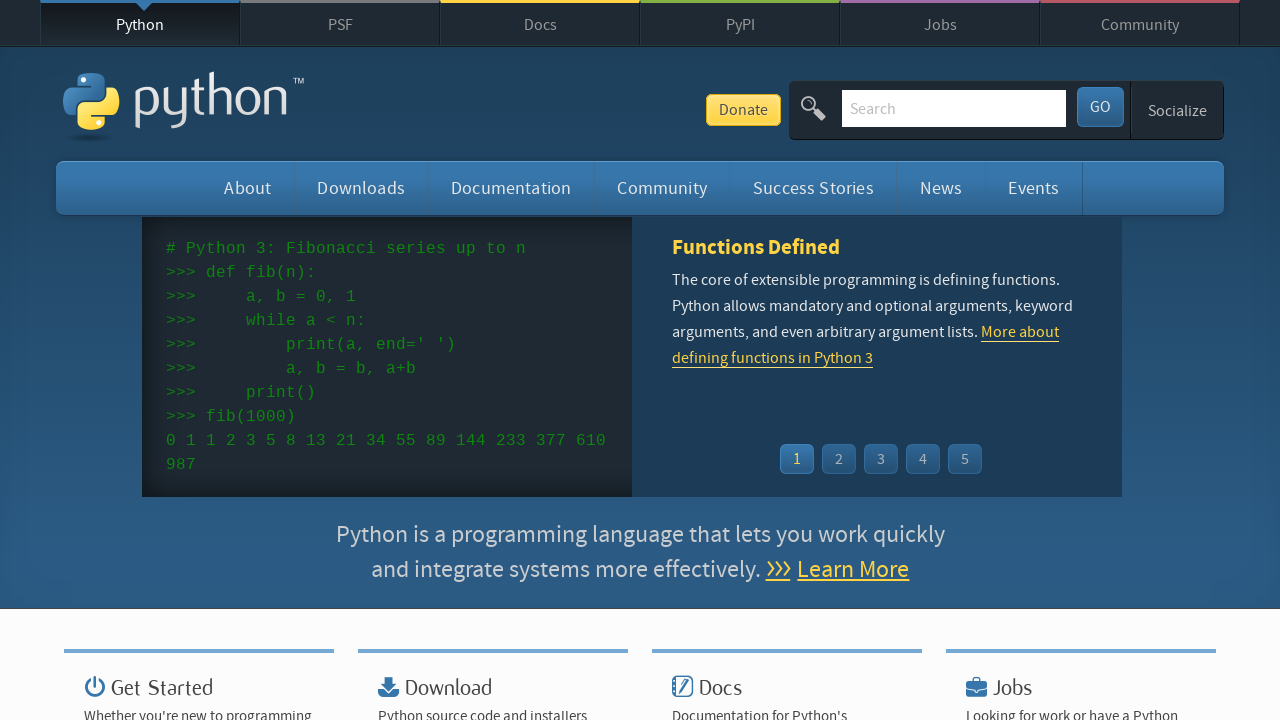

Filled search box with 'pycon' query on input[name='q']
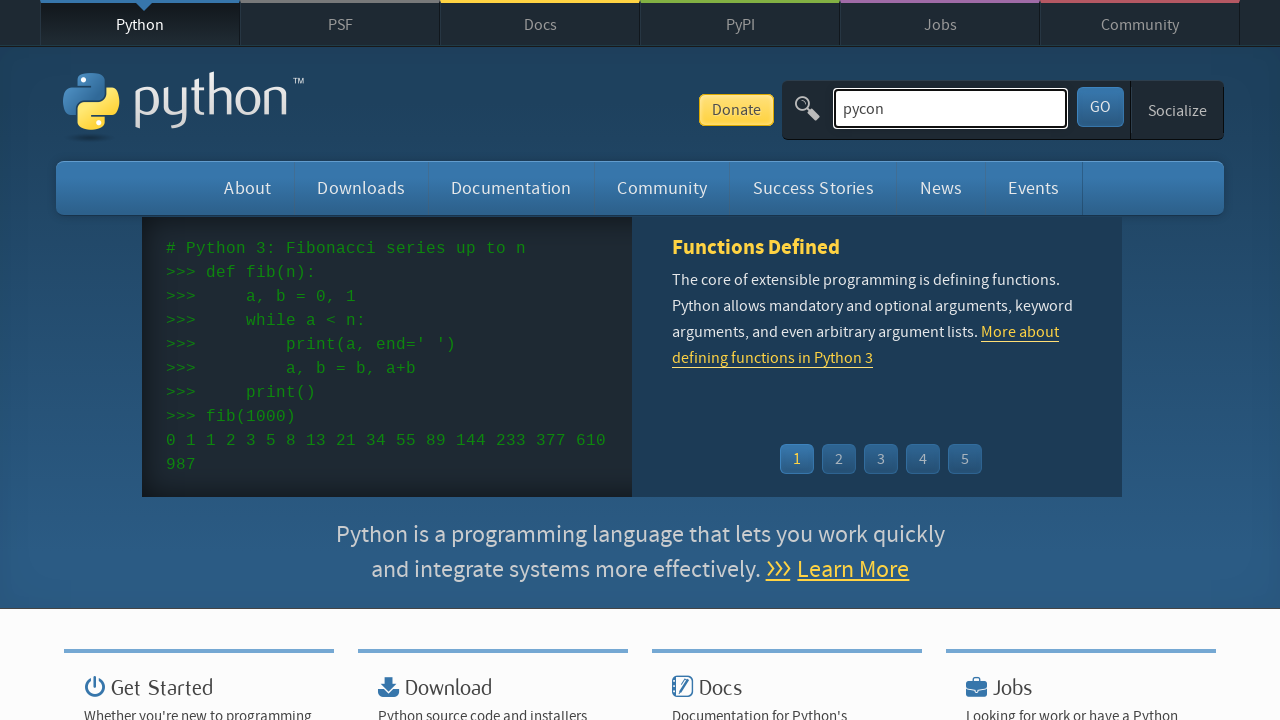

Pressed Enter to submit search form on input[name='q']
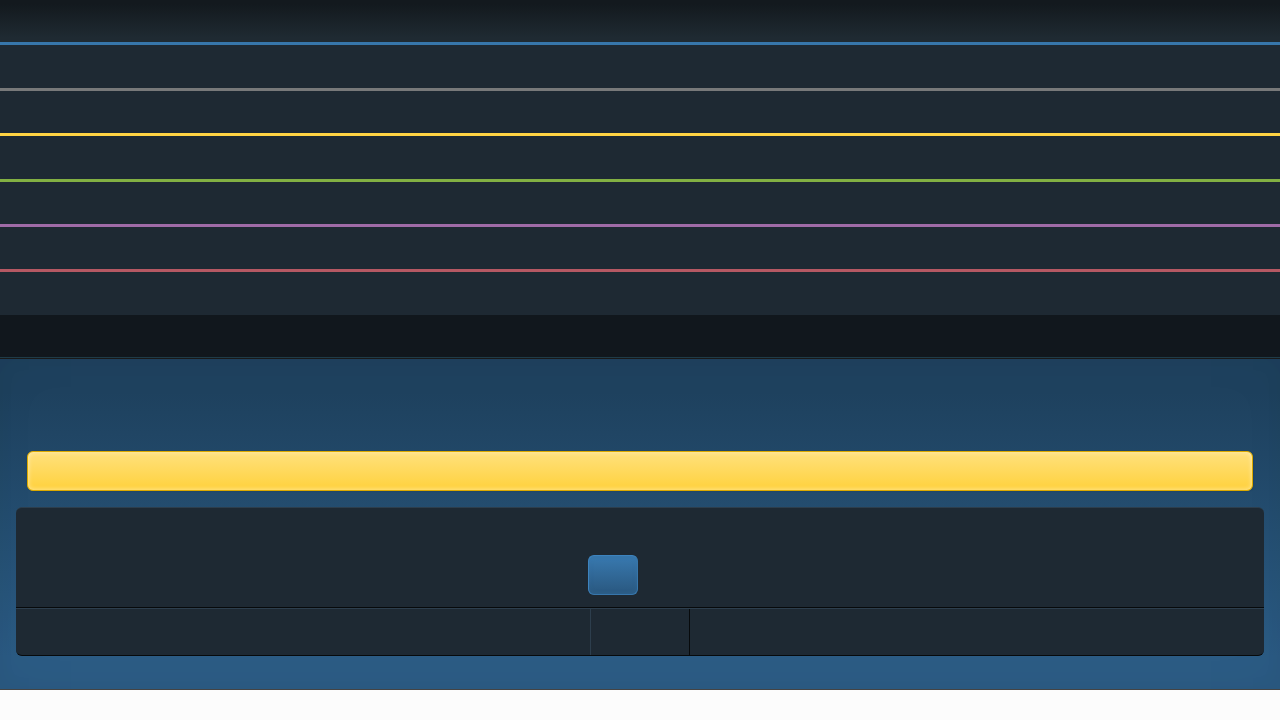

Search results page loaded successfully
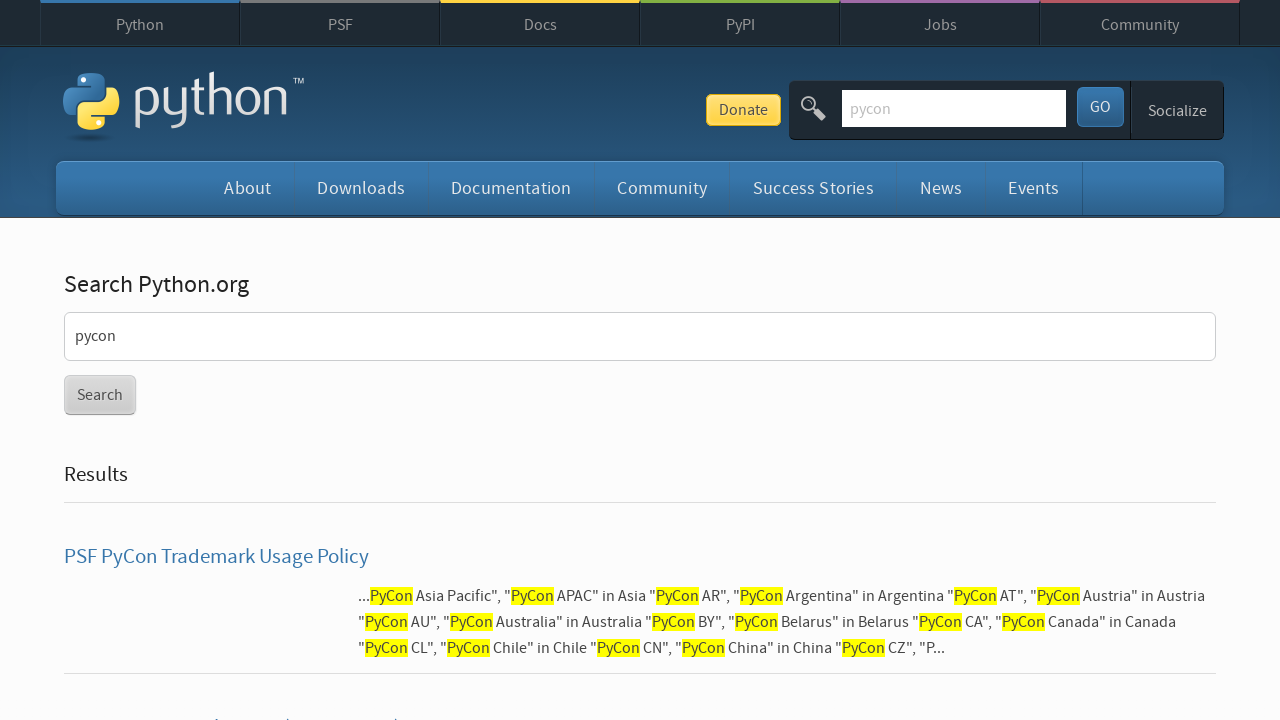

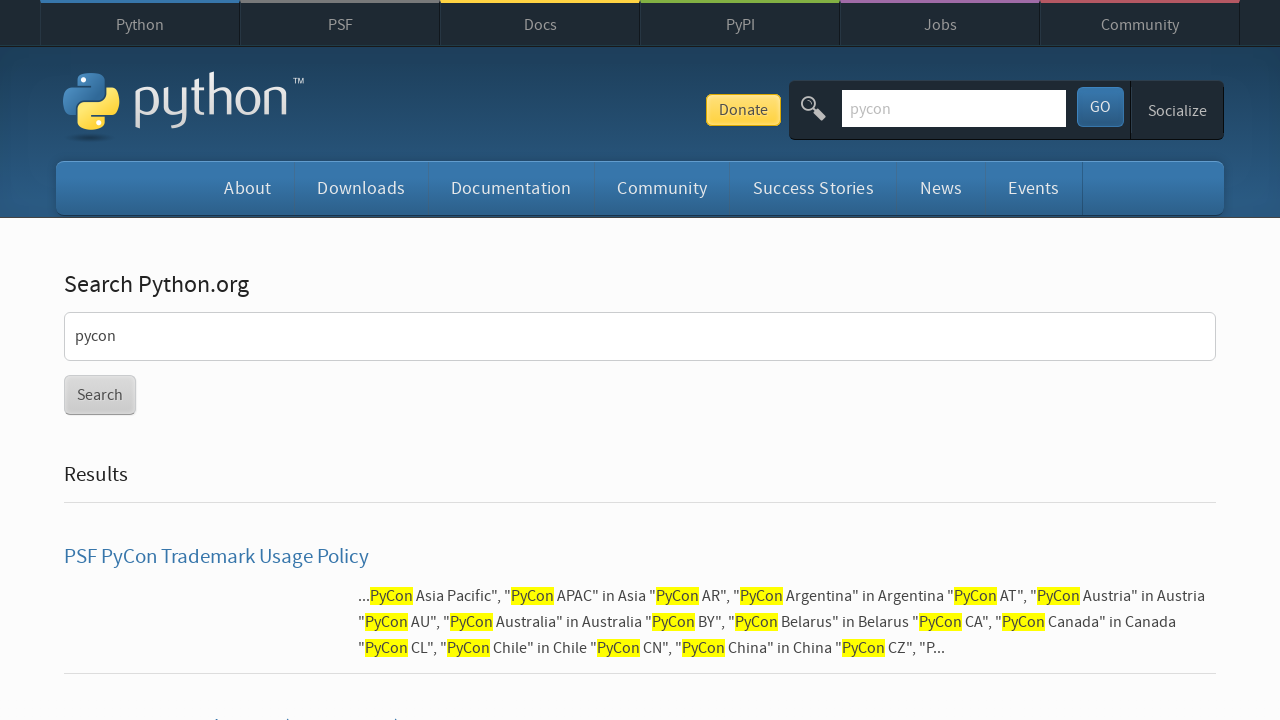